Tests the career link in the footer by navigating to the main page and clicking on the career link

Starting URL: https://101internet.ru/abakan

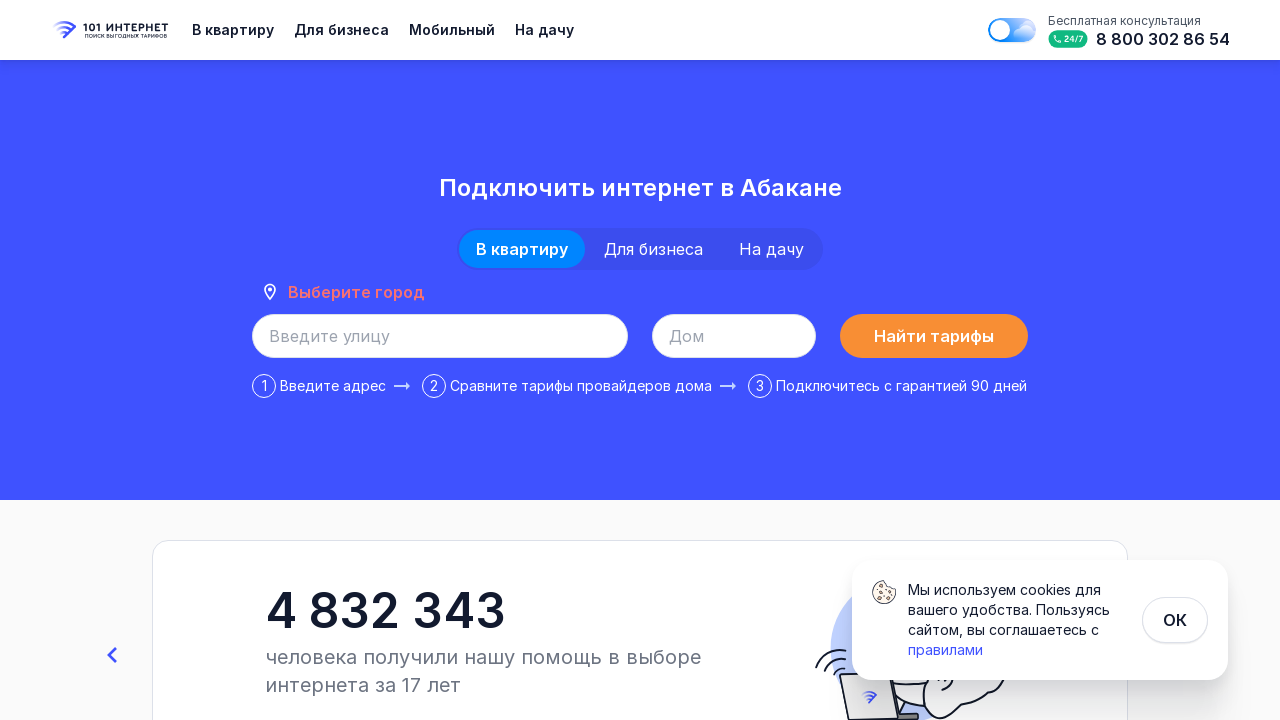

Navigated to https://101internet.ru/abakan
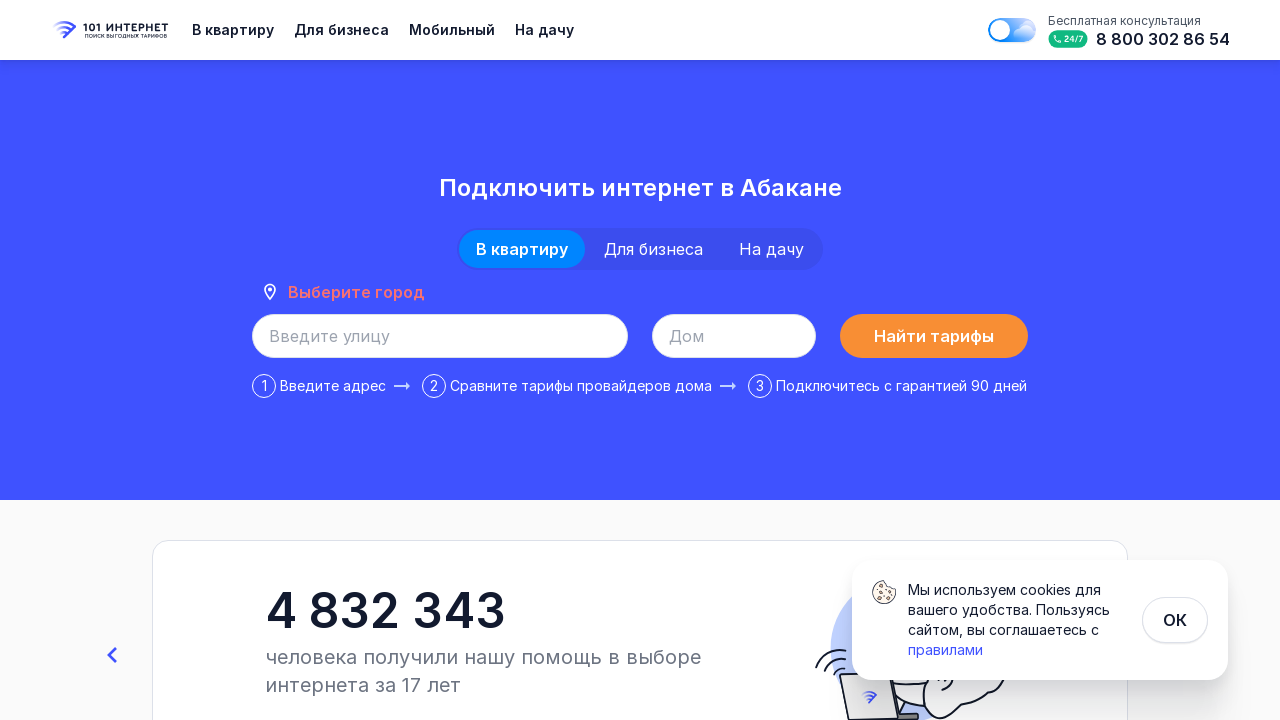

Clicked on Career link in footer at (798, 557) on internal:role=link[name="Карьера"i]
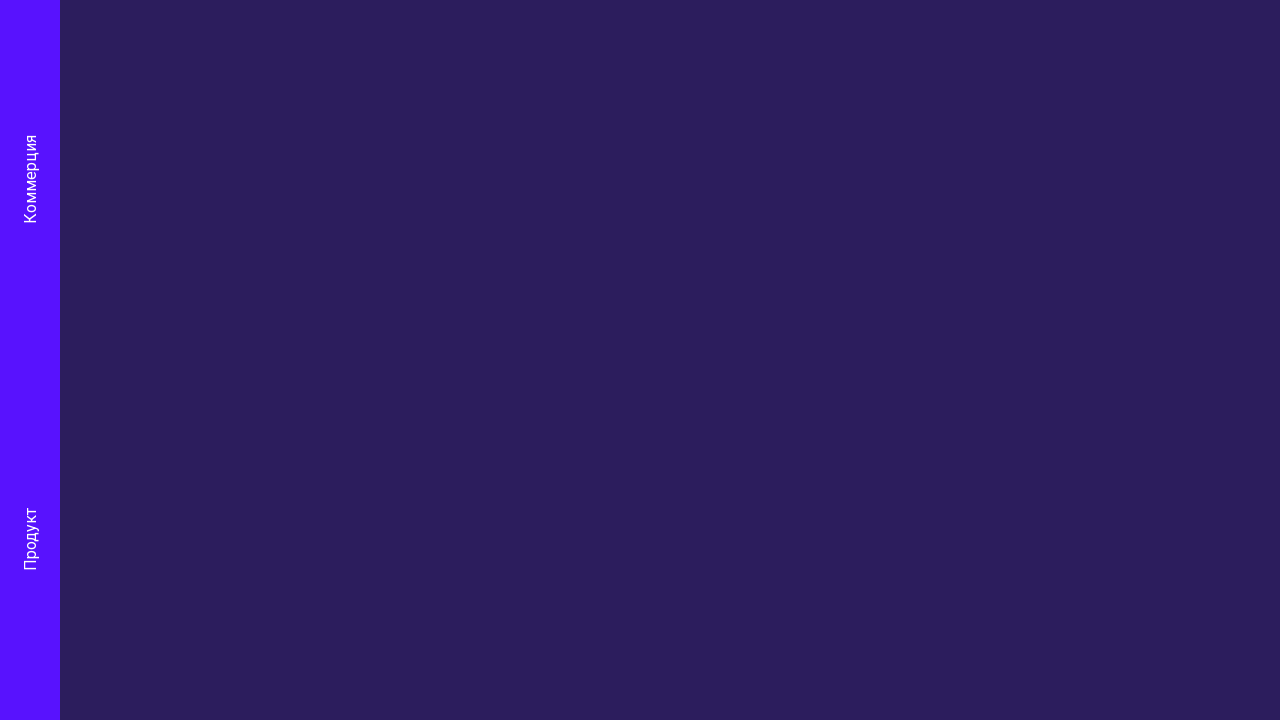

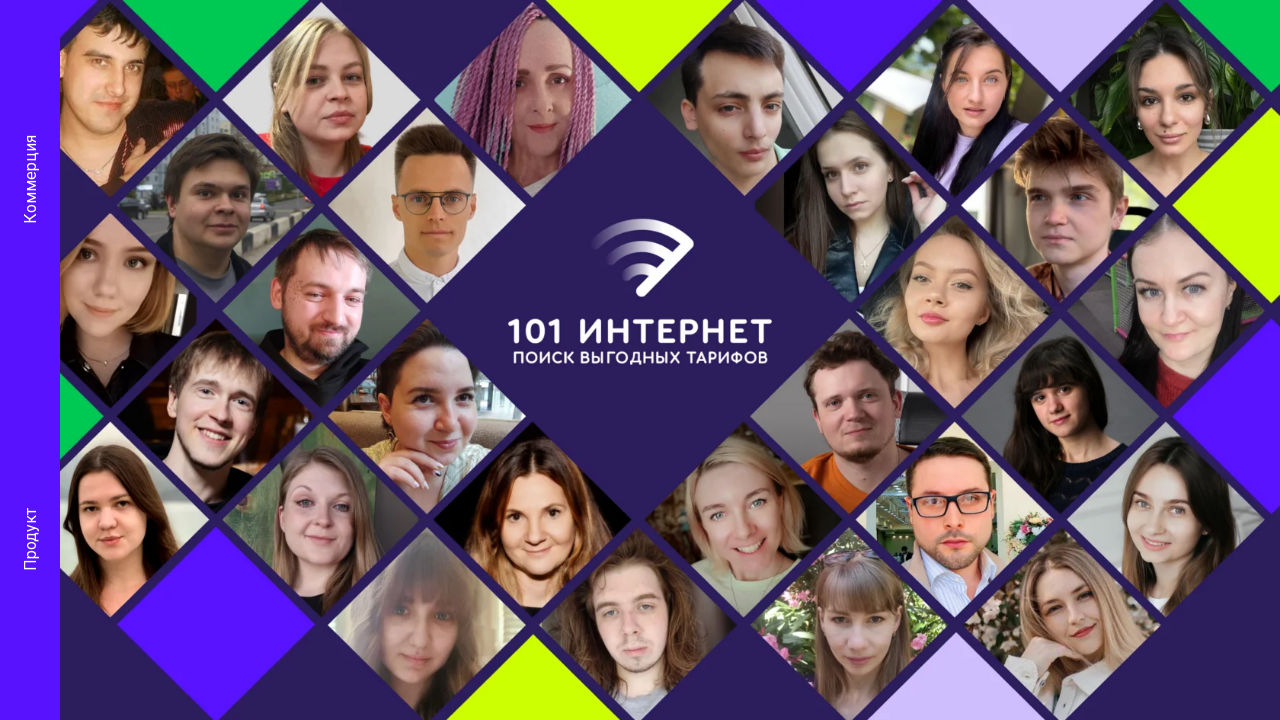